Tests alert popup handling by clicking a button to trigger an alert, reading its text, and accepting it

Starting URL: https://demo.automationtesting.in/Alerts.html

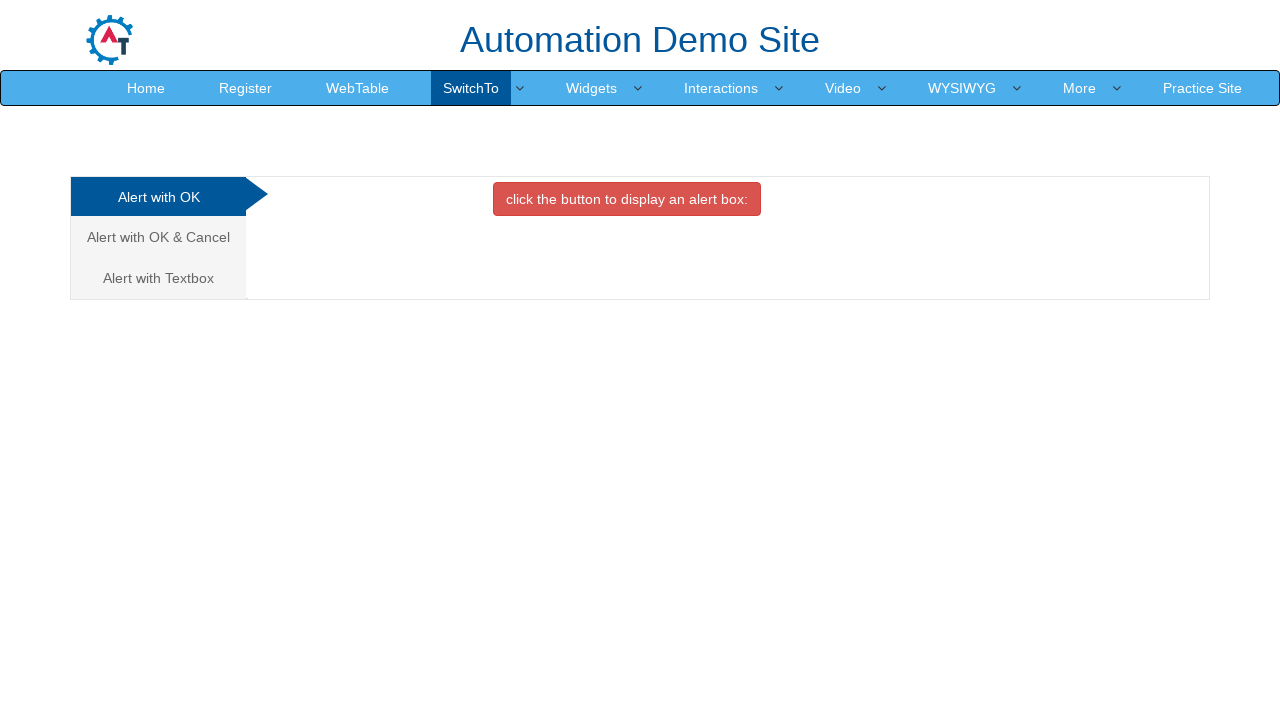

Clicked the alert trigger button at (627, 199) on xpath=//button[@class='btn btn-danger']
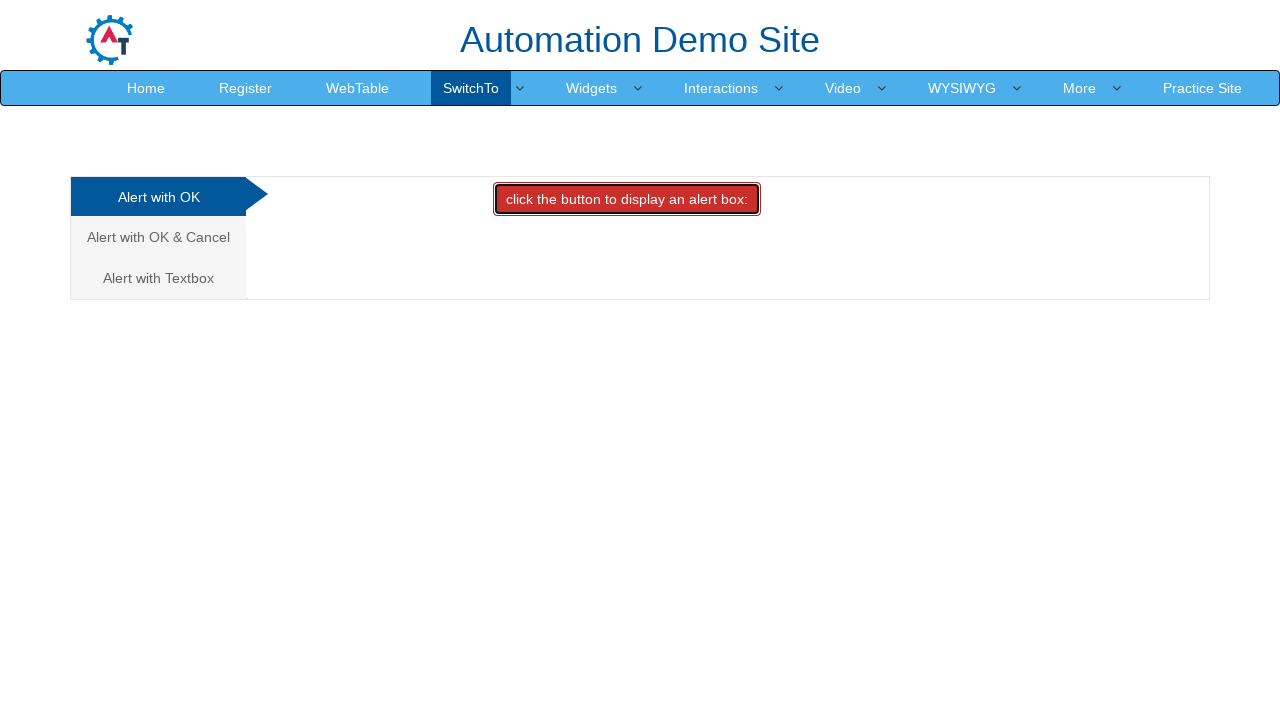

Set up dialog handler to accept alert popup
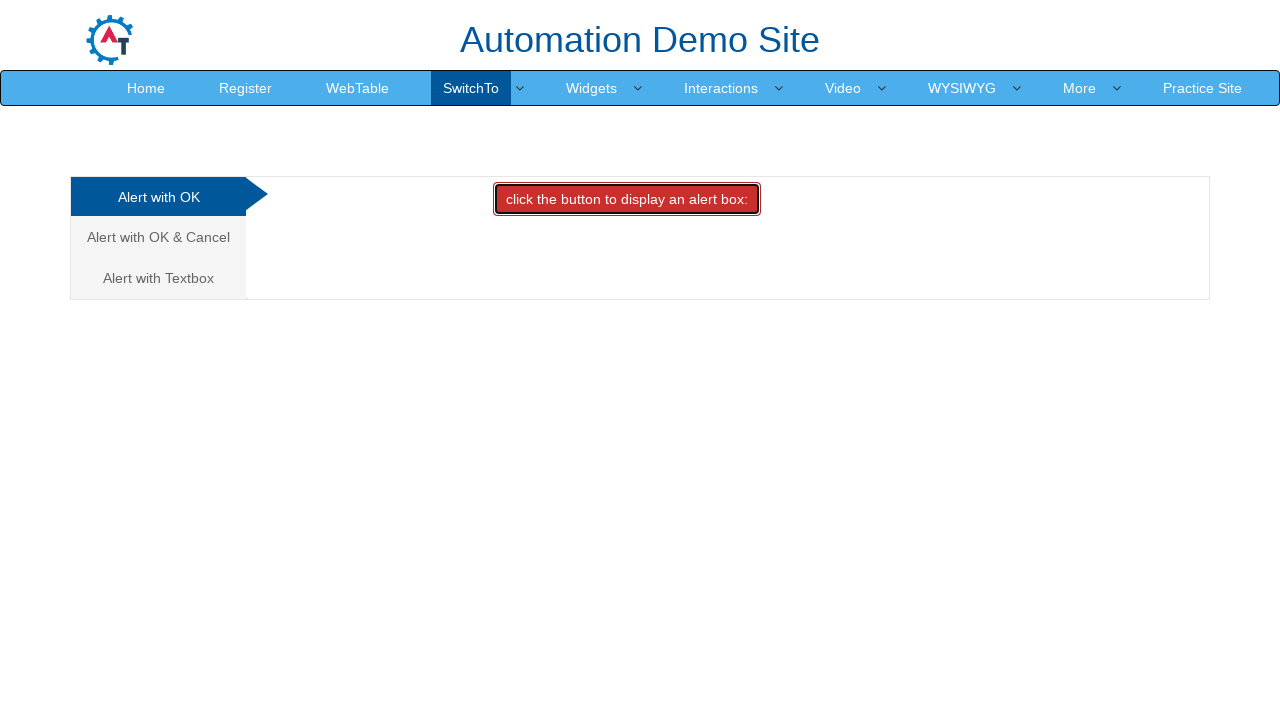

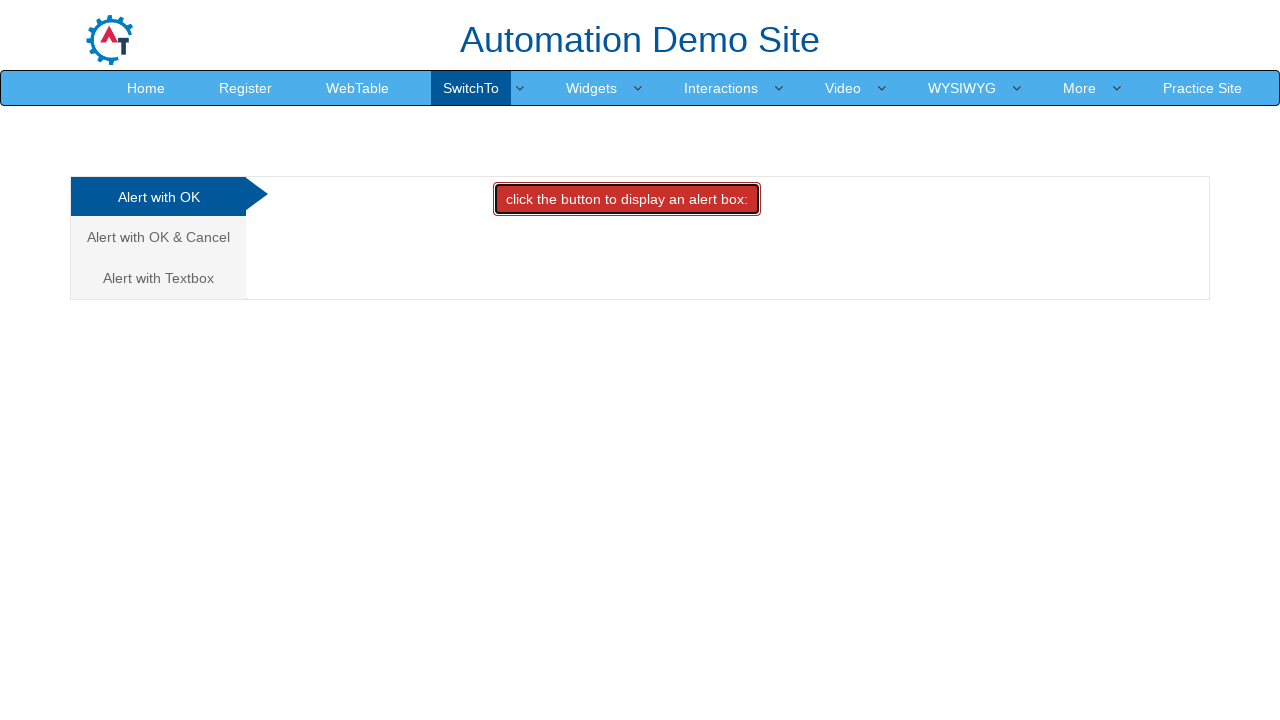